Tests radio button selection by clicking a specific radio button option

Starting URL: https://leafground.com/radio.xhtml

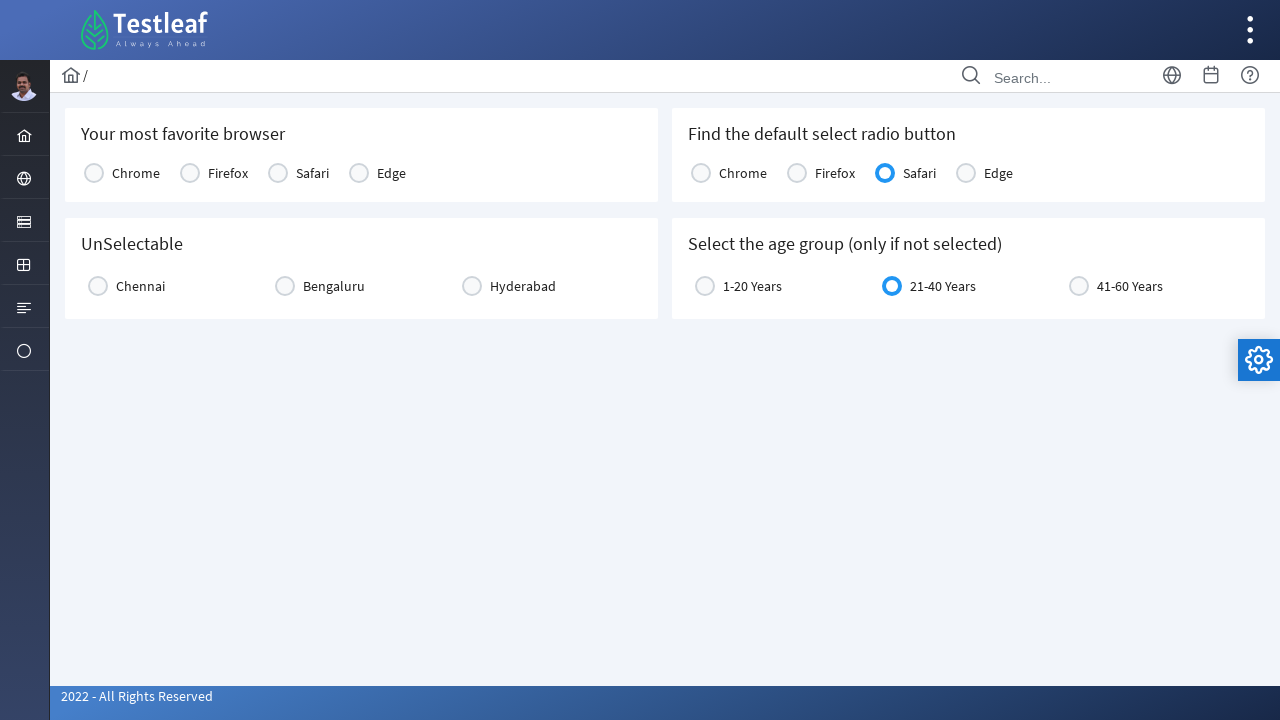

Navigated to radio button test page
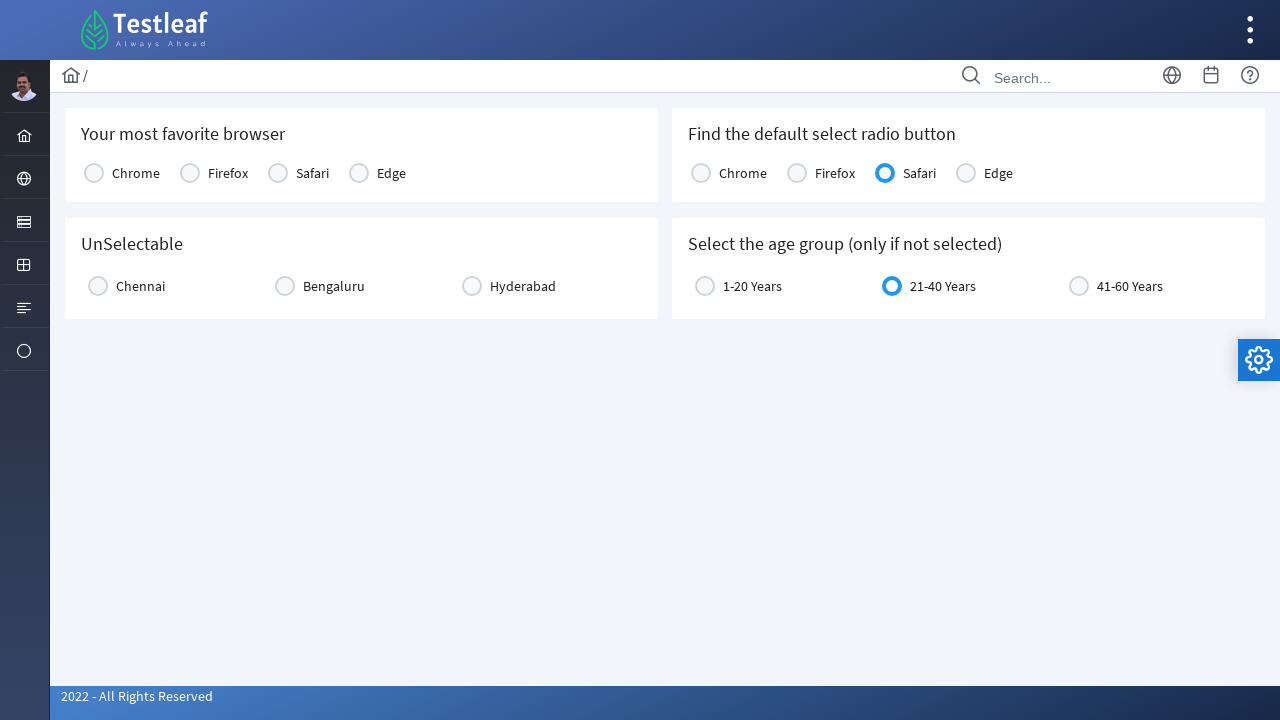

Clicked the fourth radio button option in the first row at (359, 173) on (//*[@id='j_idt87:console1']//tr[1]//div[contains(@class,'ui-radiobutton-box')])
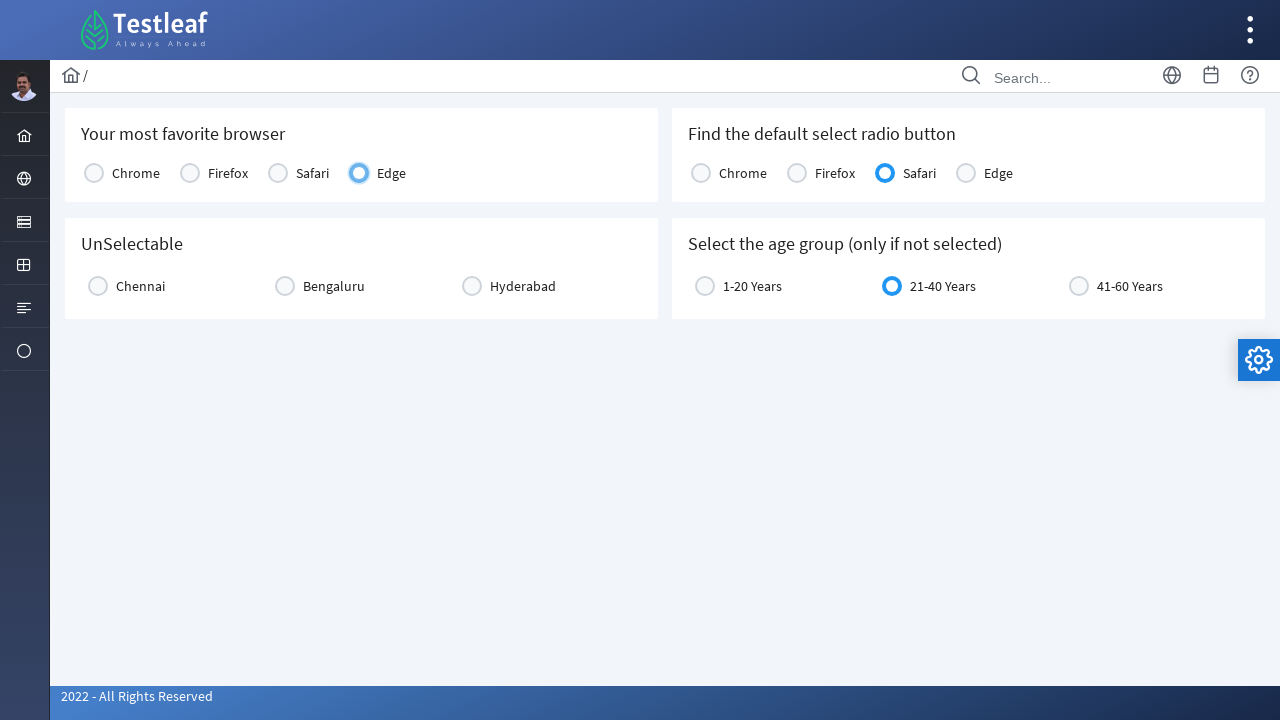

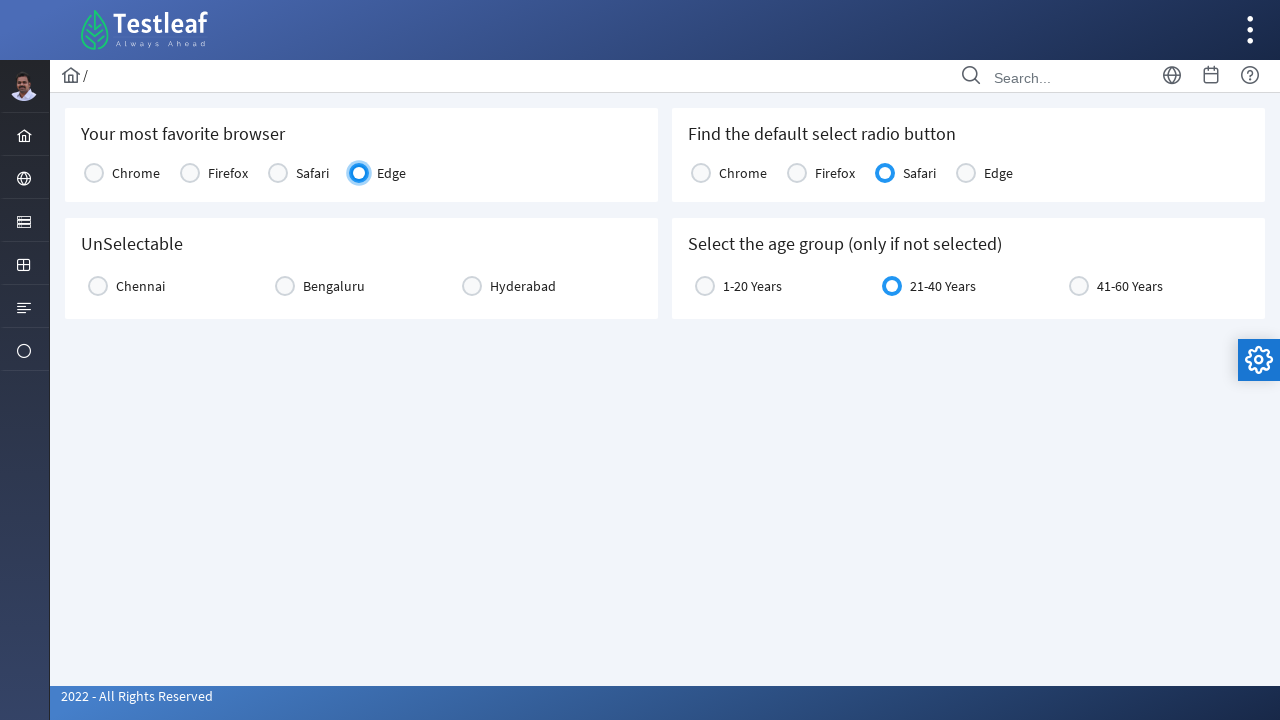